Tests the add/remove elements functionality by clicking the add button to create an element, then clicking the delete button to remove it

Starting URL: http://the-internet.herokuapp.com/add_remove_elements/

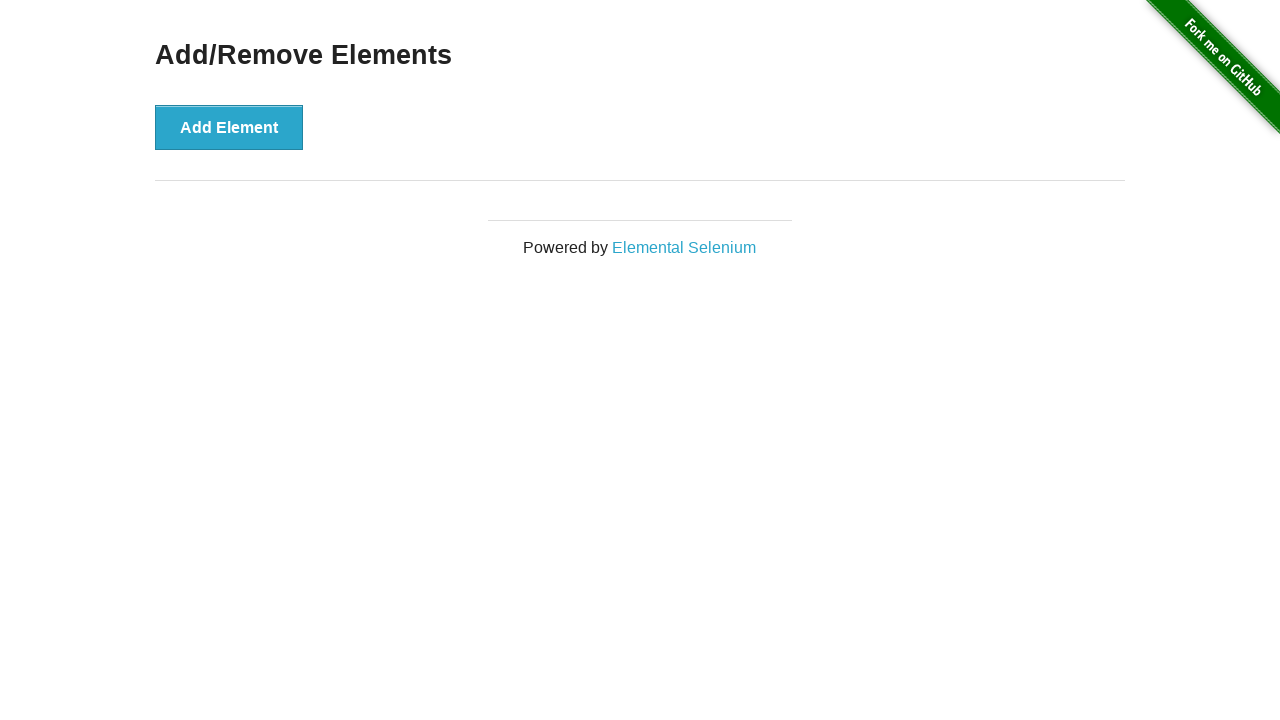

Clicked the 'Add Element' button to create a new element at (229, 127) on #content > div > button
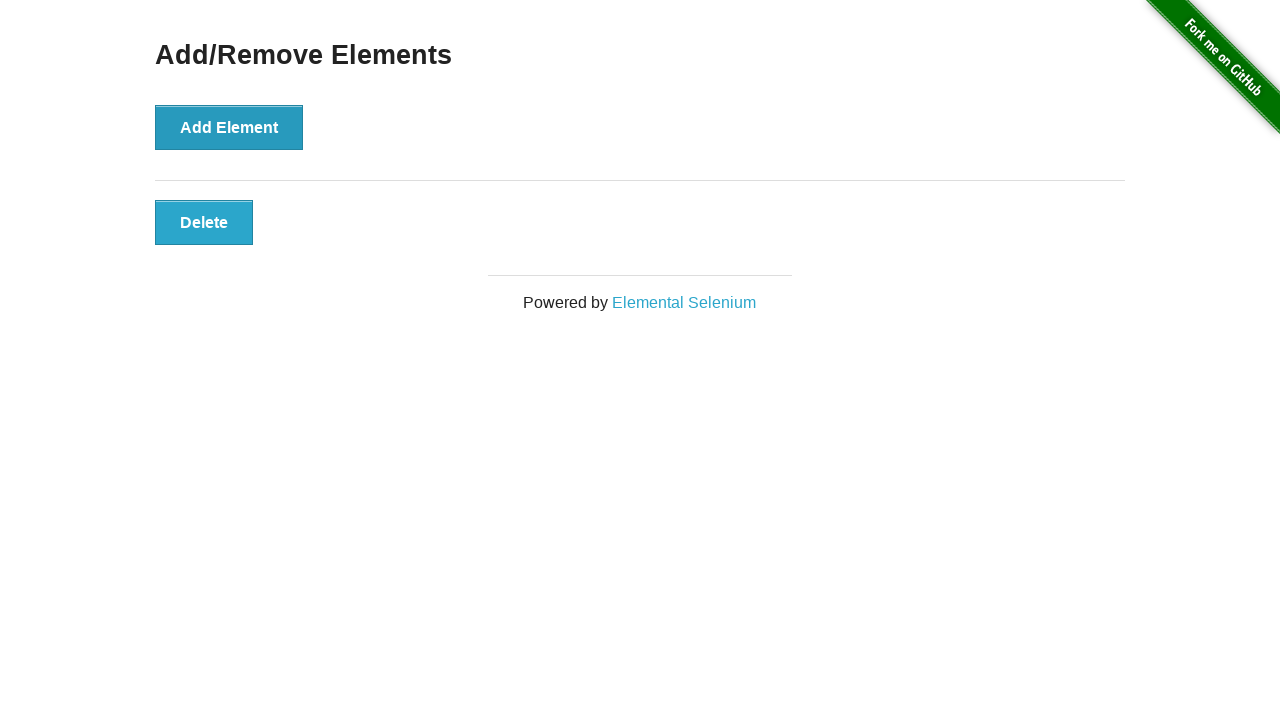

Delete button appeared after adding element
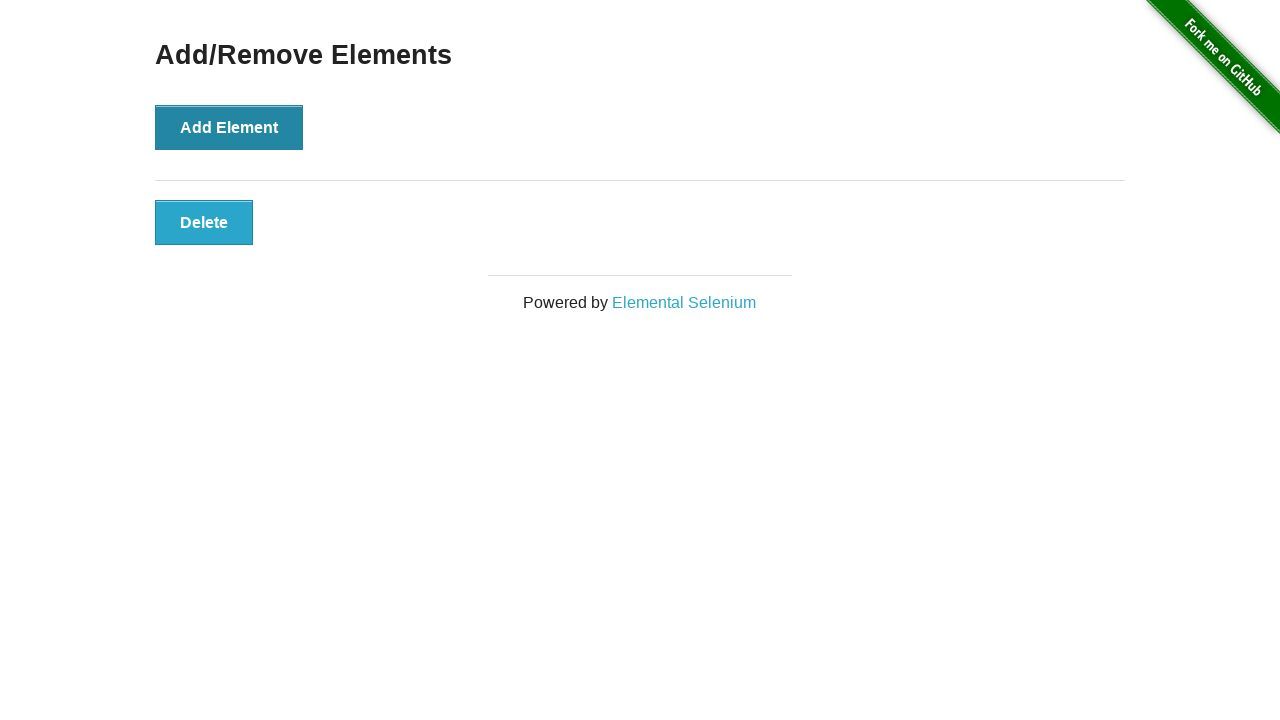

Clicked the 'Delete' button to remove the element at (204, 222) on #elements > button
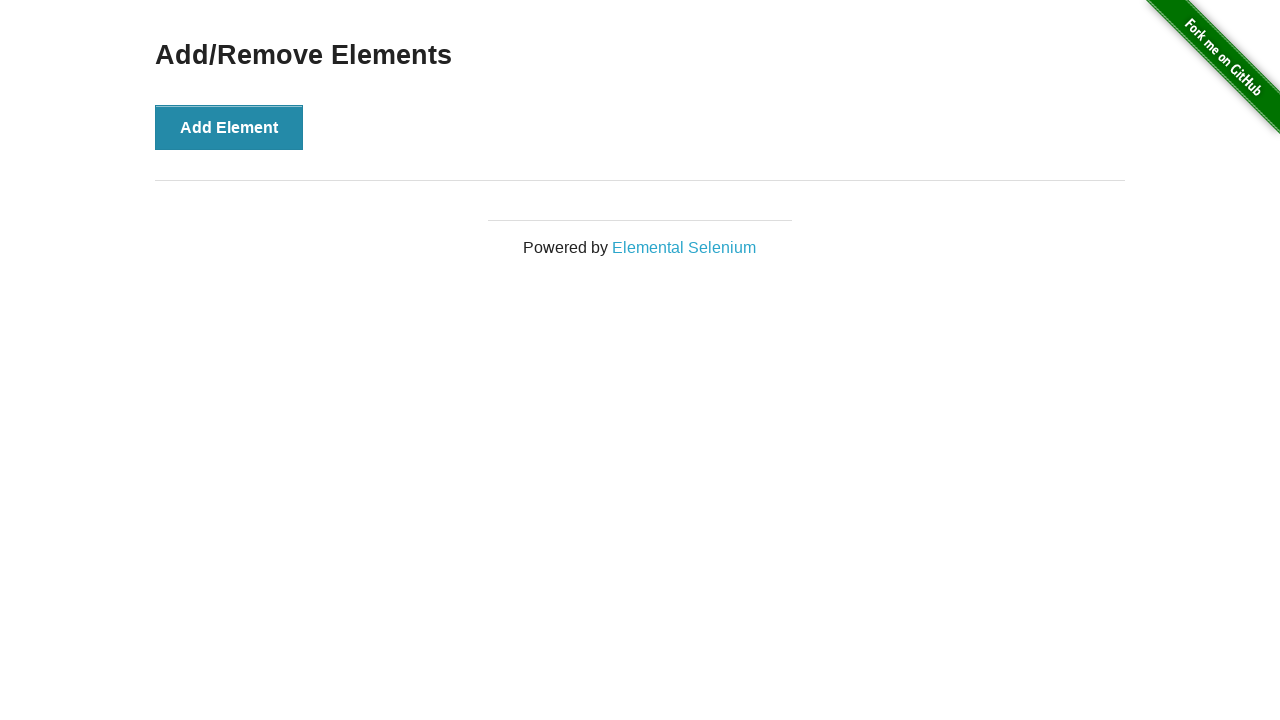

Verified element was removed - delete button detached from DOM
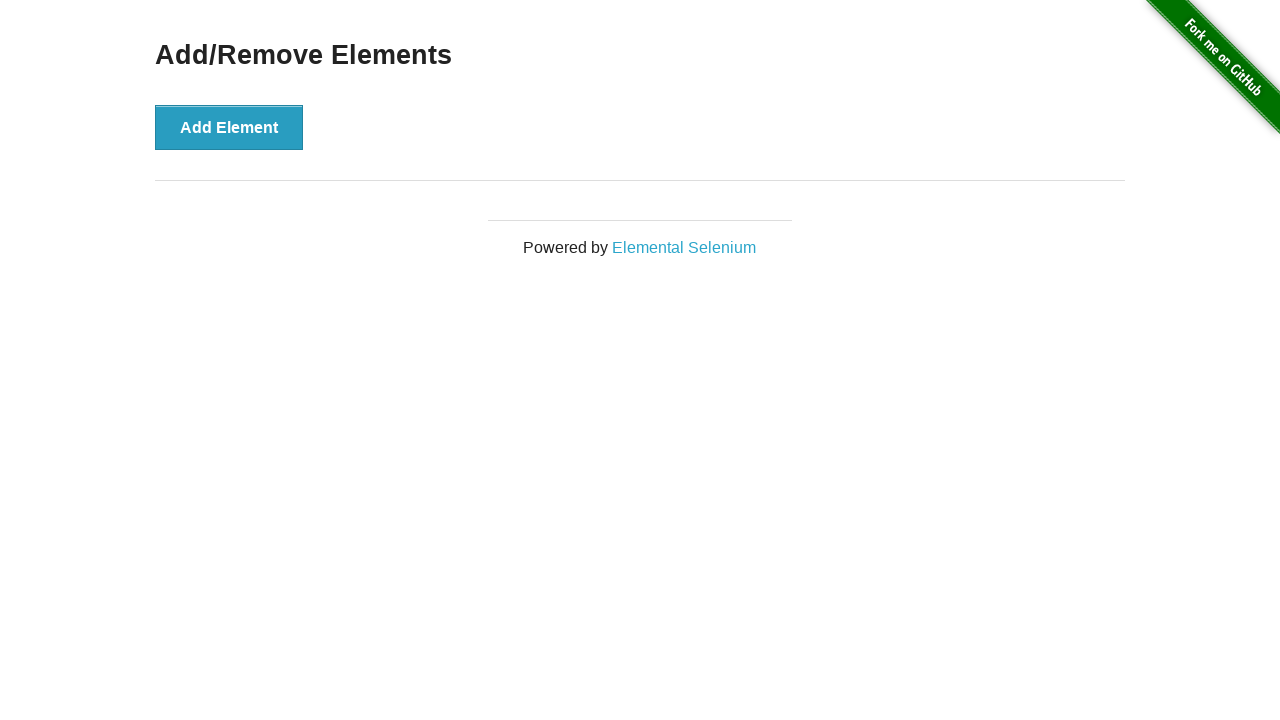

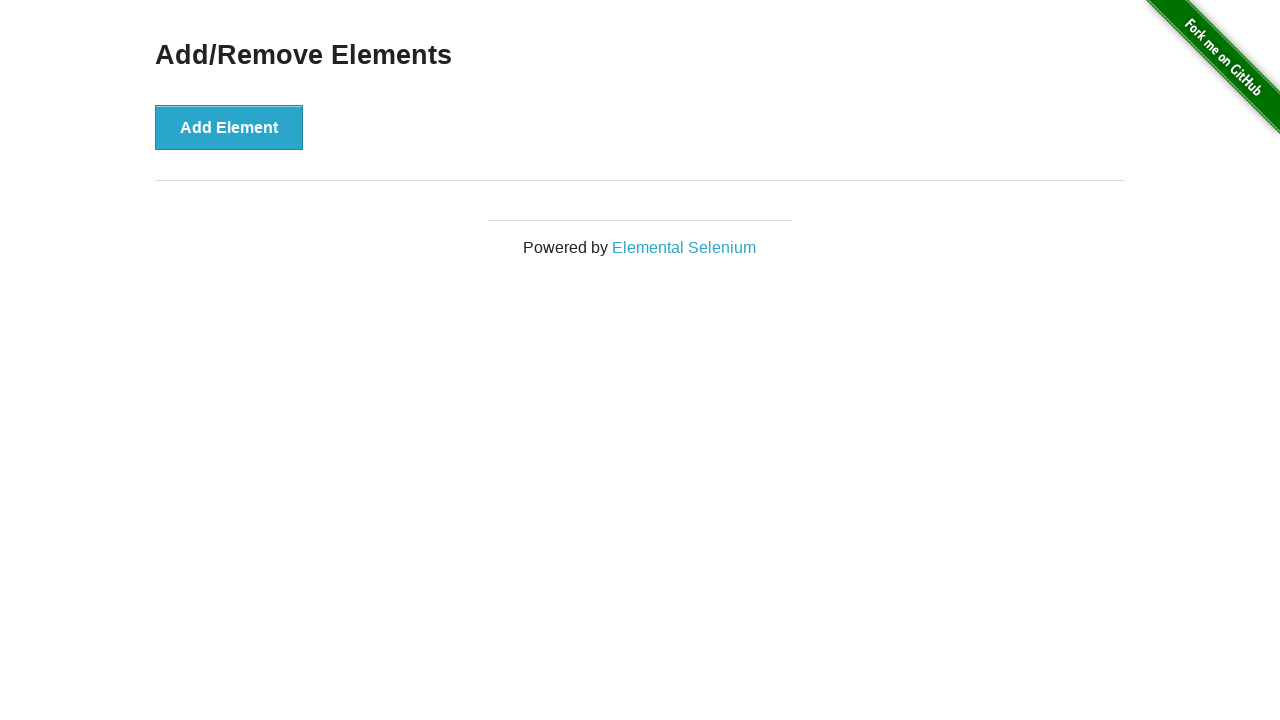